Tests checkbox functionality by navigating to a demo app, clicking the Check Box section, and then selecting all available checkboxes on the page.

Starting URL: https://demoapps.qspiders.com/ui?scenario=1

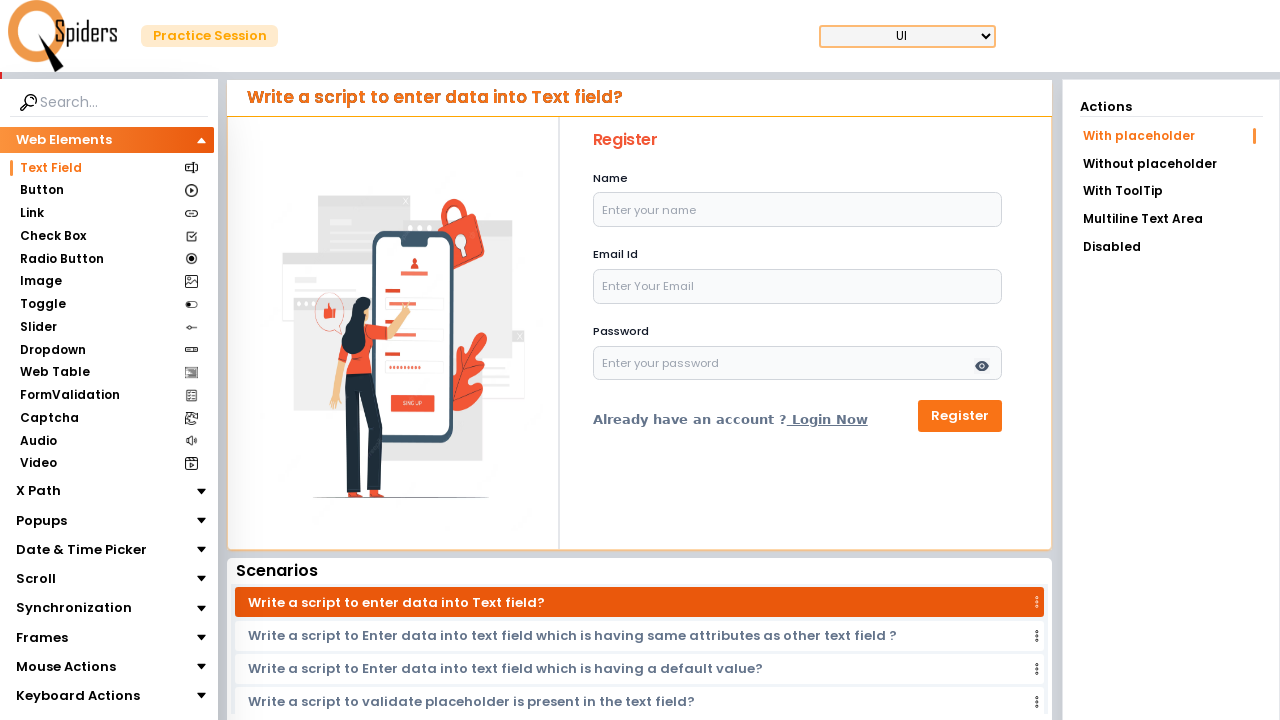

Waited for page to load
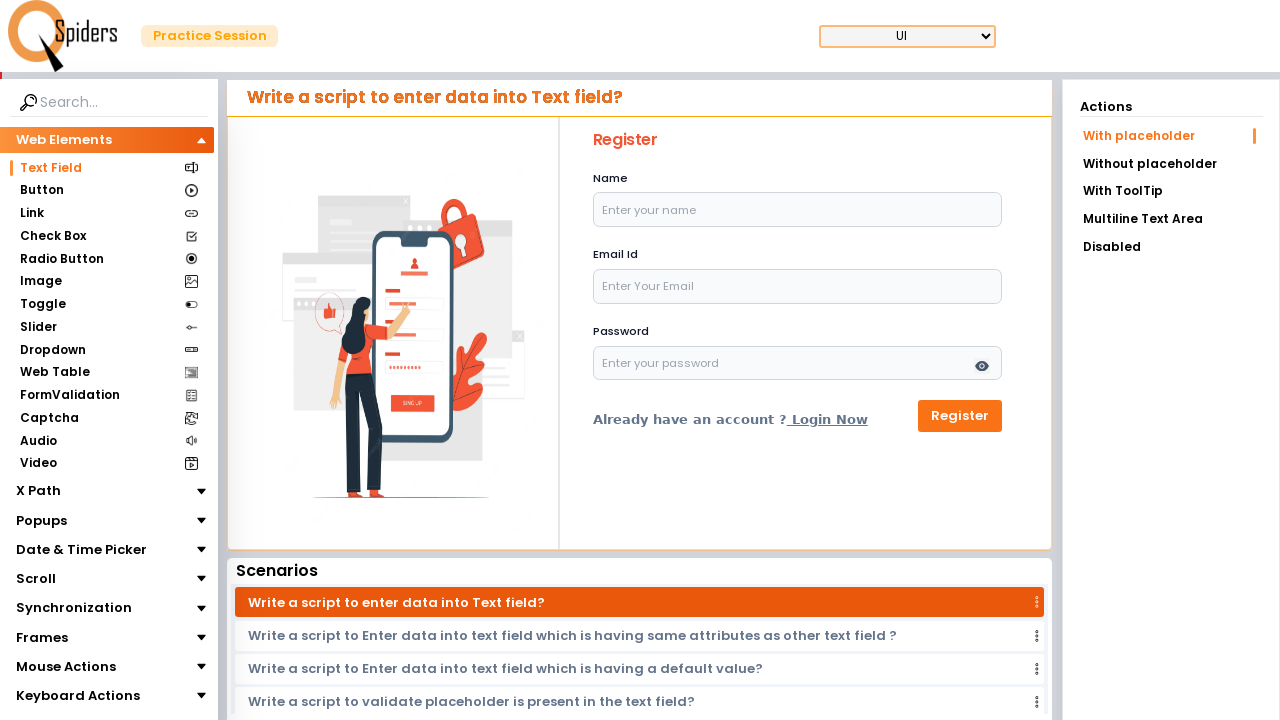

Clicked on the Check Box section at (52, 236) on xpath=//section[text()='Check Box']
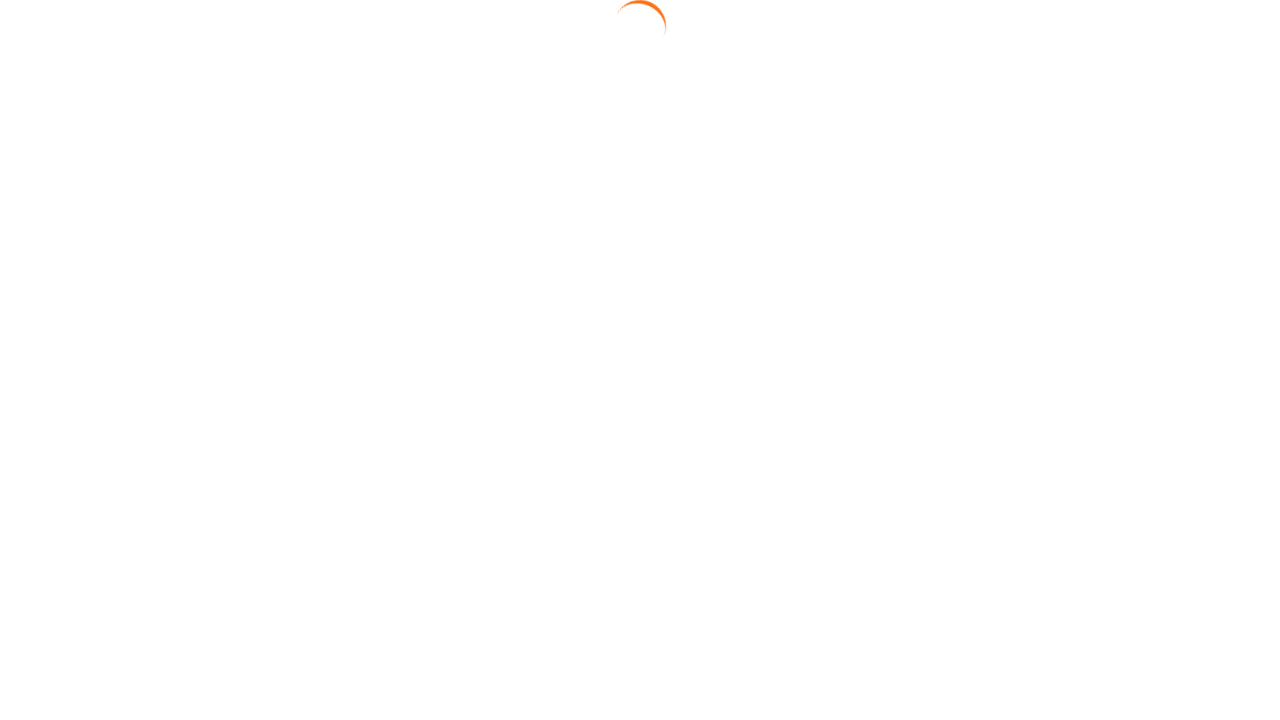

Checkboxes became visible on the page
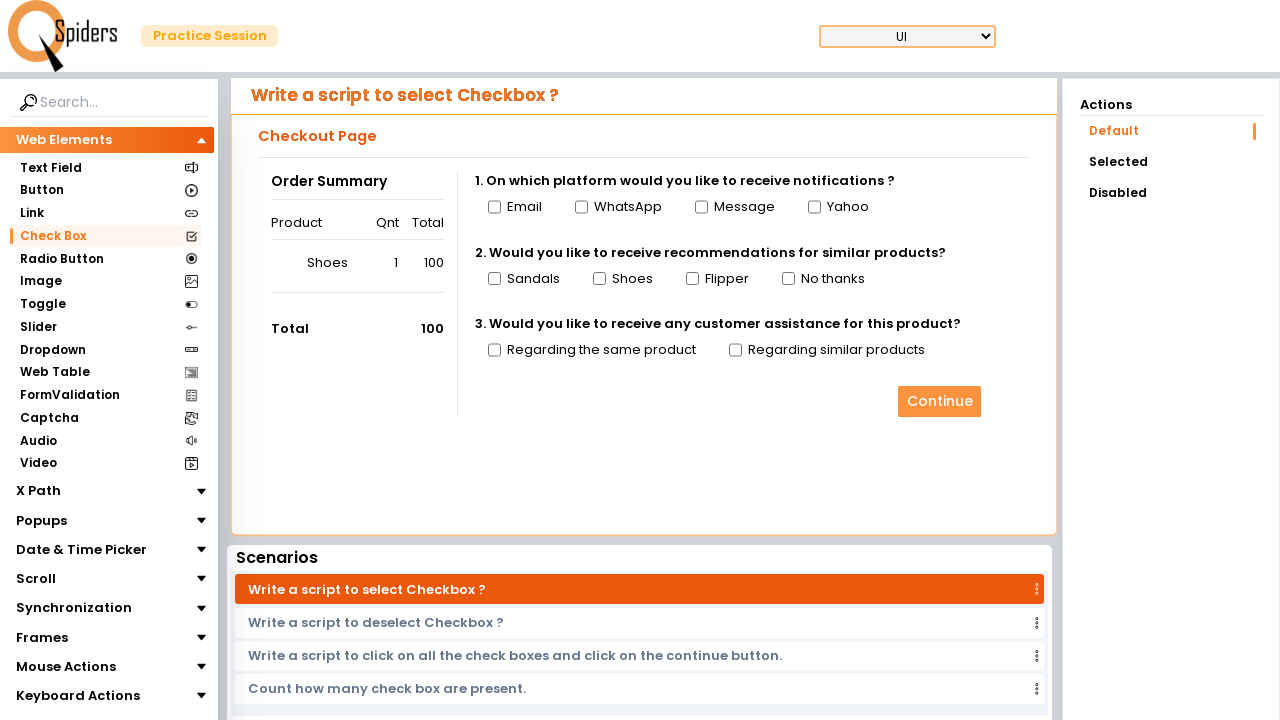

Clicked checkbox 1 of 10 at (494, 207) on input[type='checkbox'] >> nth=0
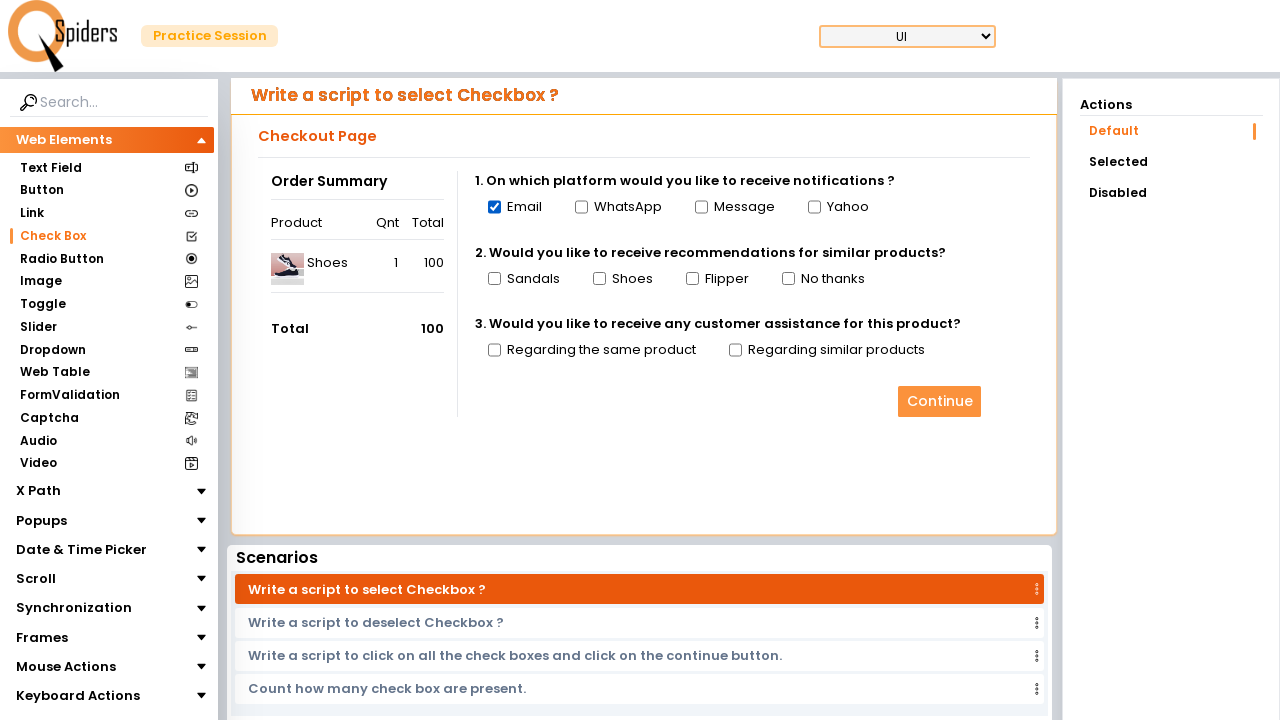

Clicked checkbox 2 of 10 at (581, 207) on input[type='checkbox'] >> nth=1
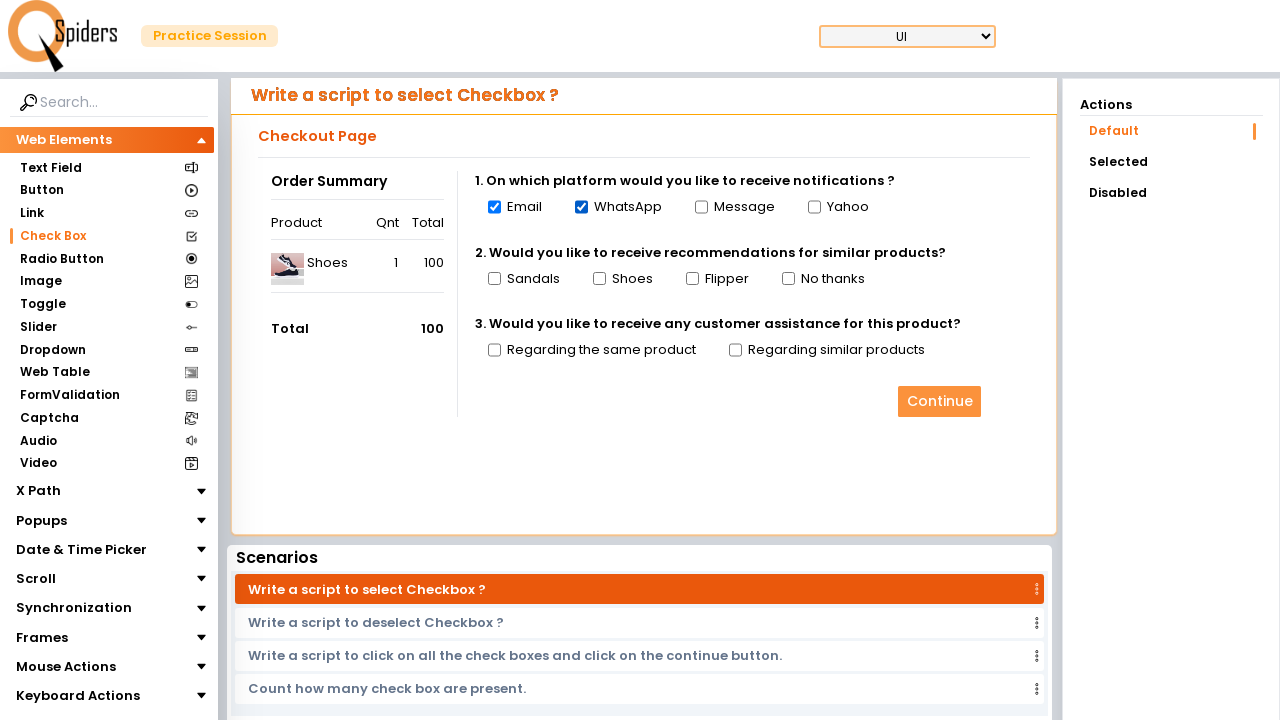

Clicked checkbox 3 of 10 at (701, 207) on input[type='checkbox'] >> nth=2
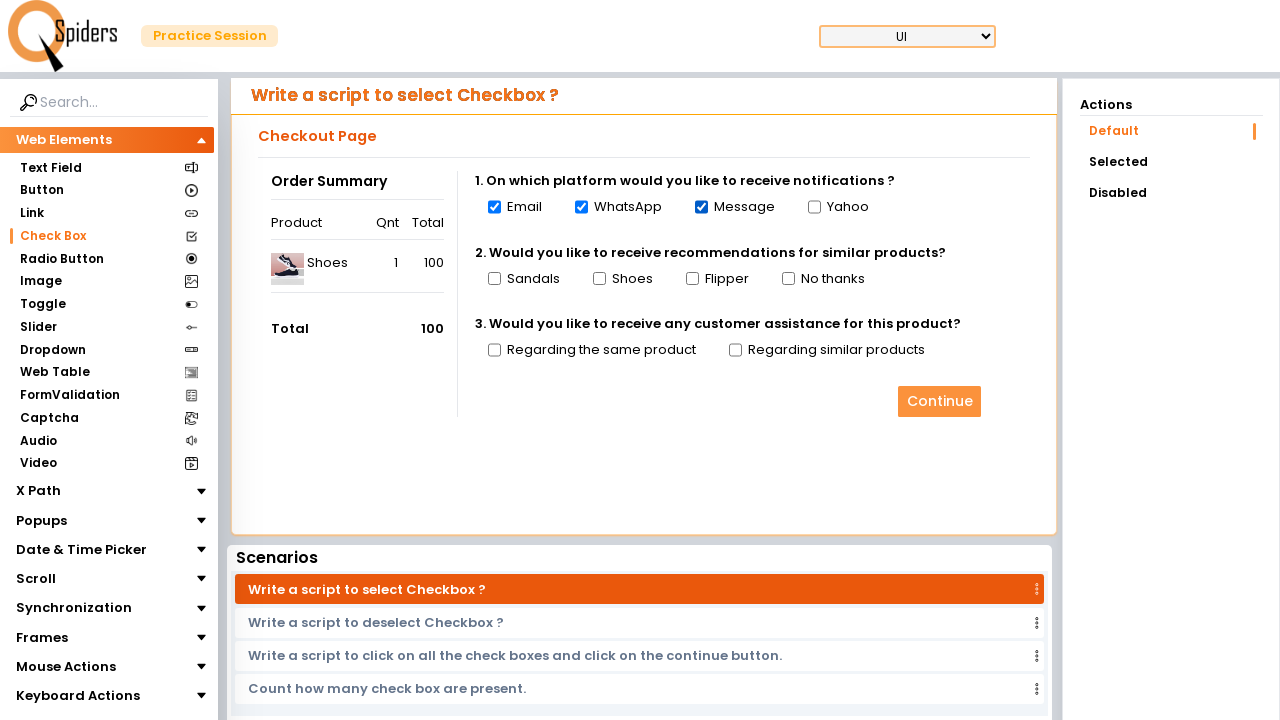

Clicked checkbox 4 of 10 at (814, 207) on input[type='checkbox'] >> nth=3
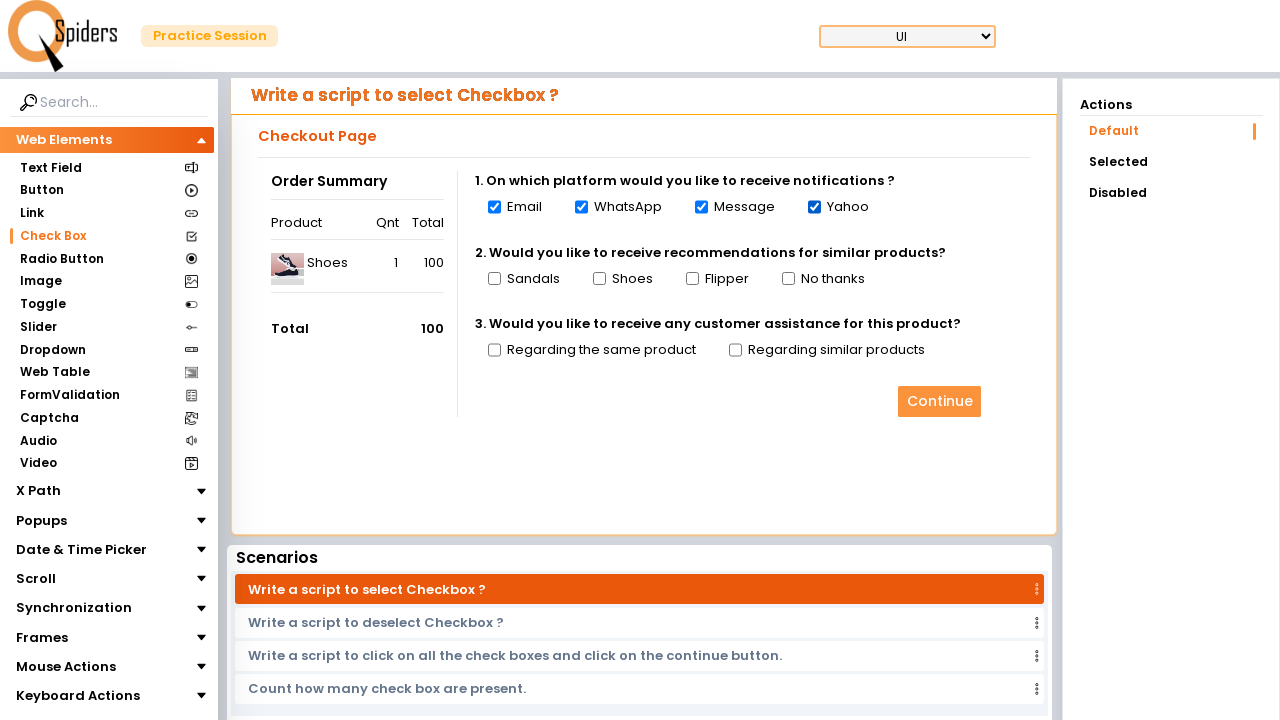

Clicked checkbox 5 of 10 at (494, 279) on input[type='checkbox'] >> nth=4
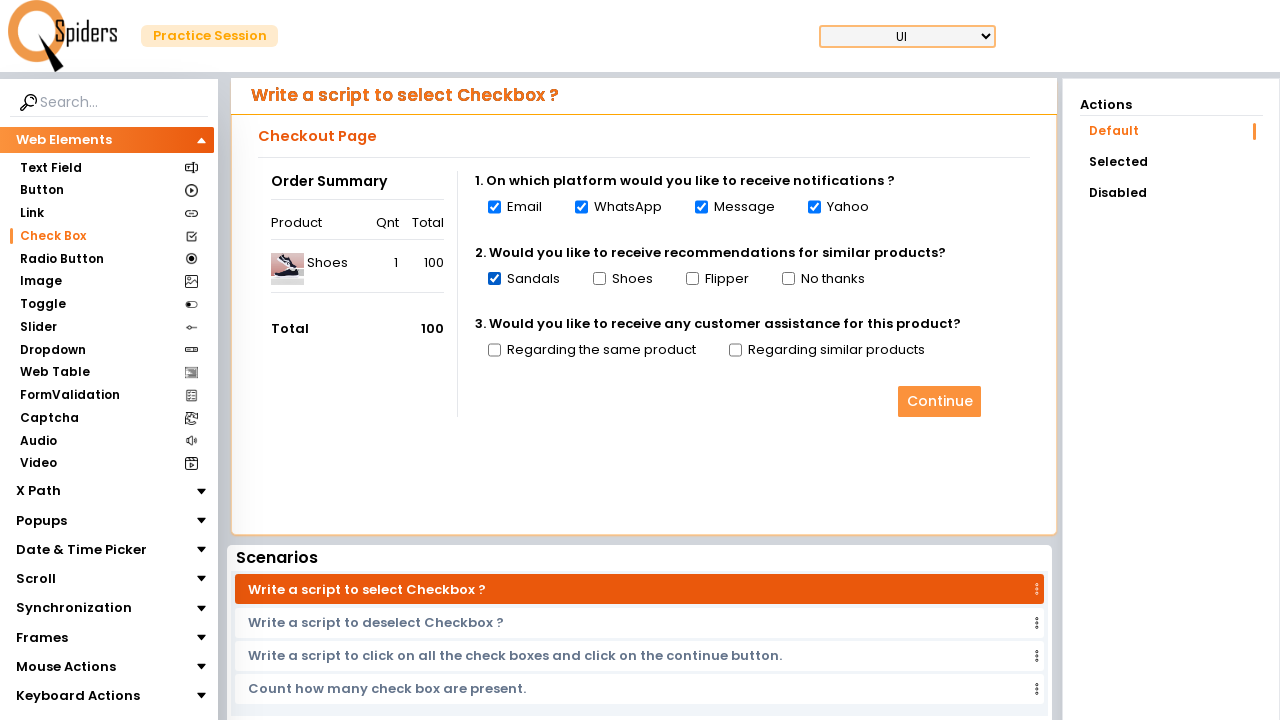

Clicked checkbox 6 of 10 at (599, 279) on input[type='checkbox'] >> nth=5
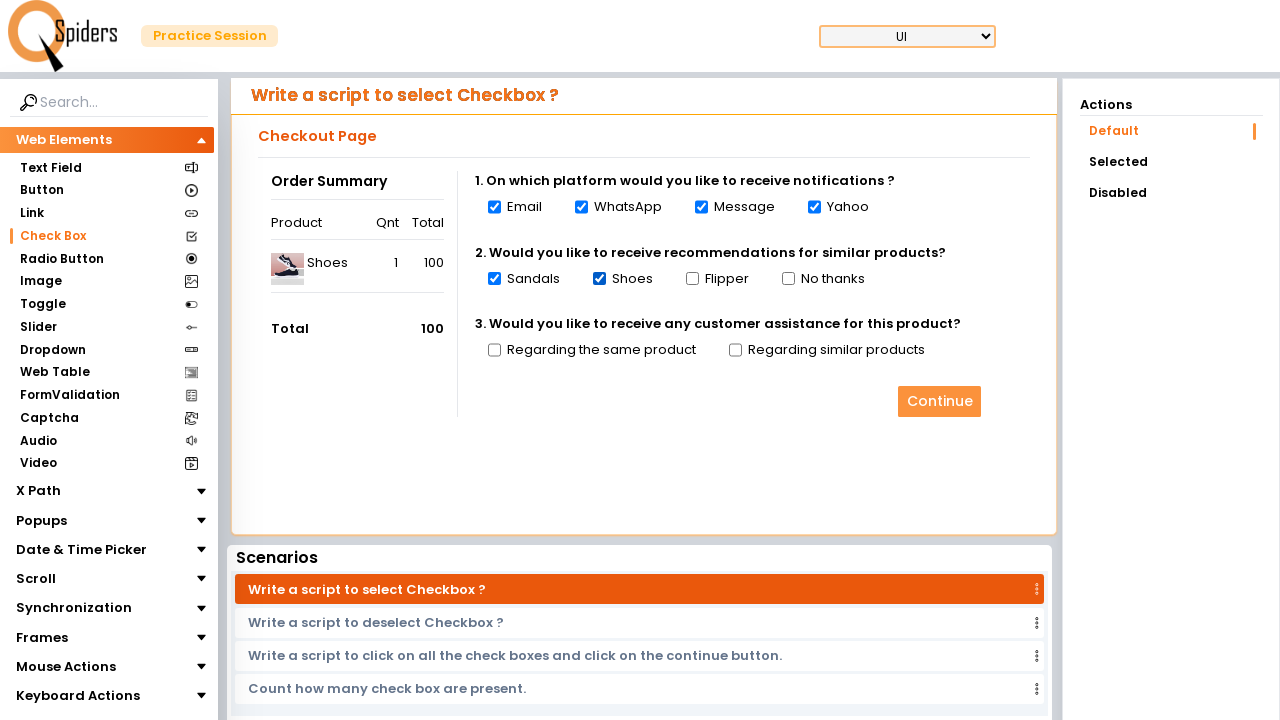

Clicked checkbox 7 of 10 at (692, 279) on input[type='checkbox'] >> nth=6
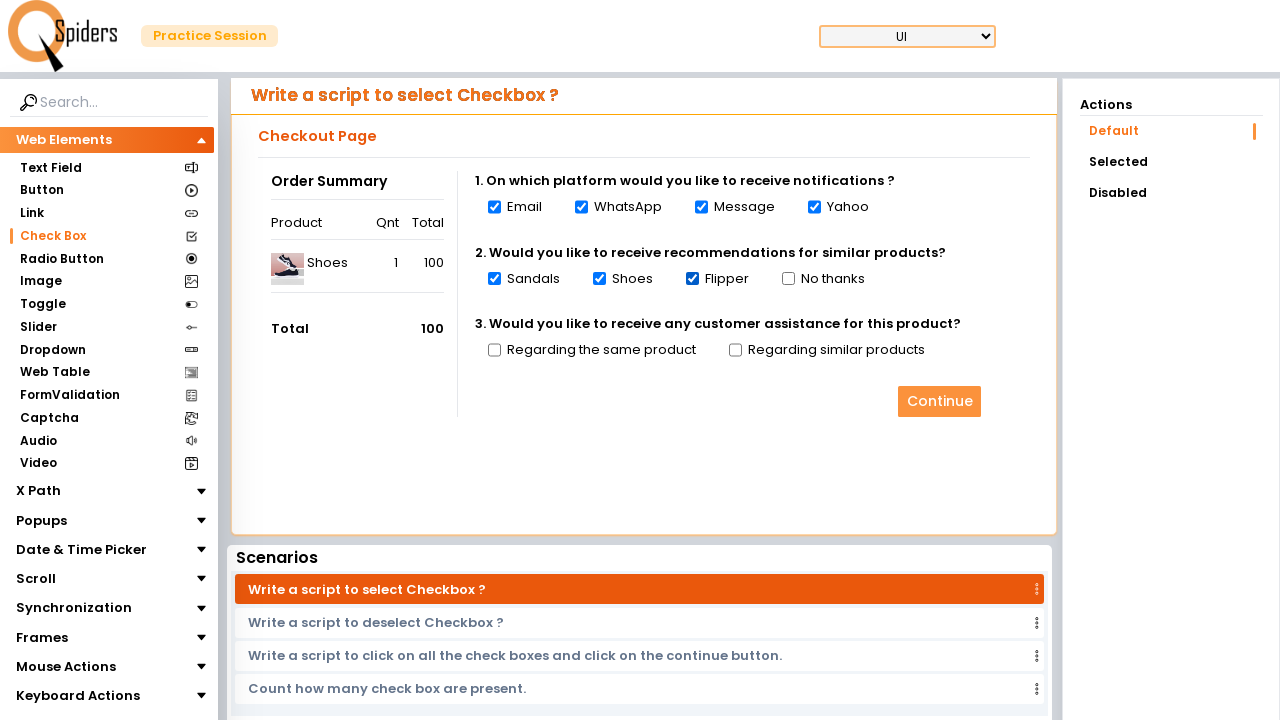

Clicked checkbox 8 of 10 at (788, 279) on input[type='checkbox'] >> nth=7
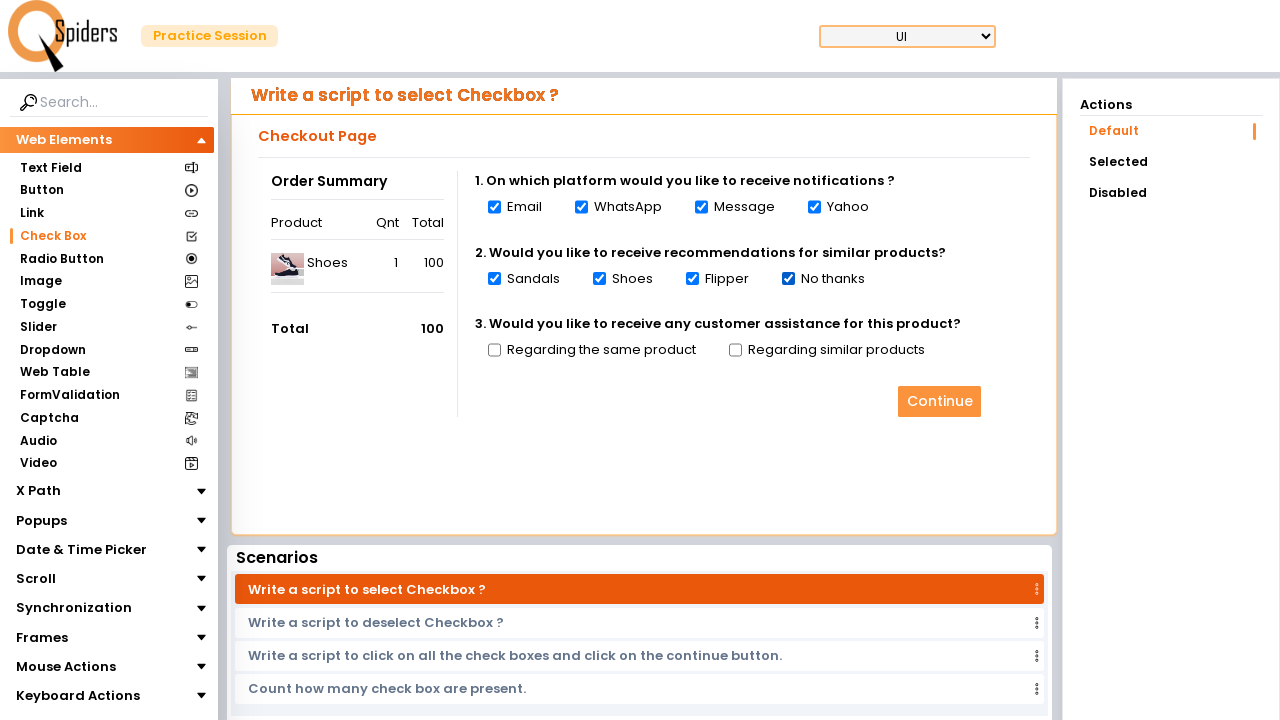

Clicked checkbox 9 of 10 at (494, 350) on input[type='checkbox'] >> nth=8
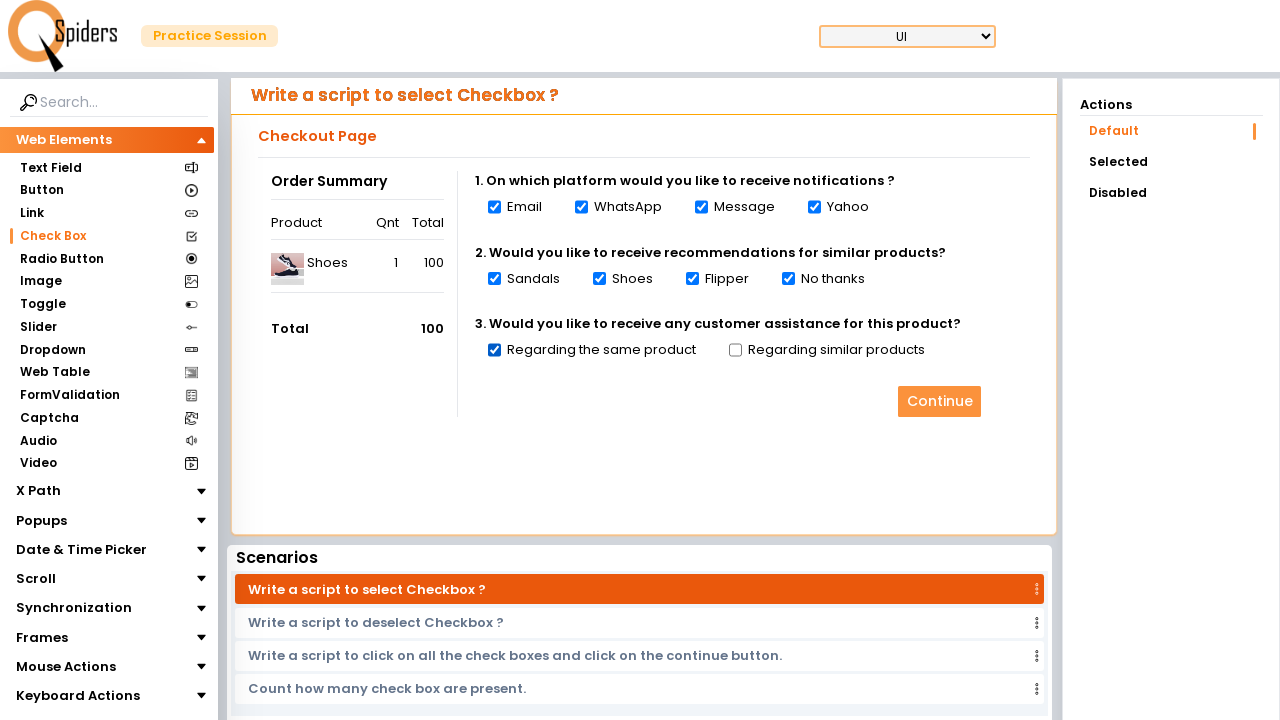

Clicked checkbox 10 of 10 at (735, 350) on input[type='checkbox'] >> nth=9
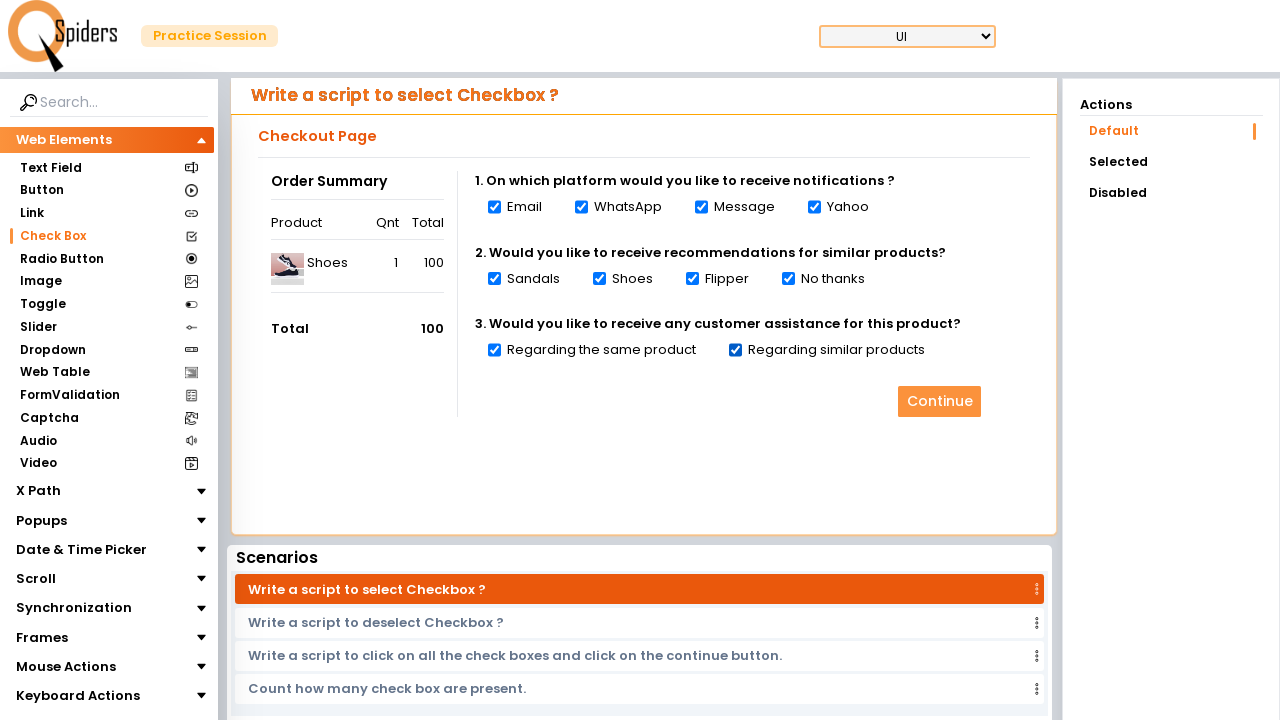

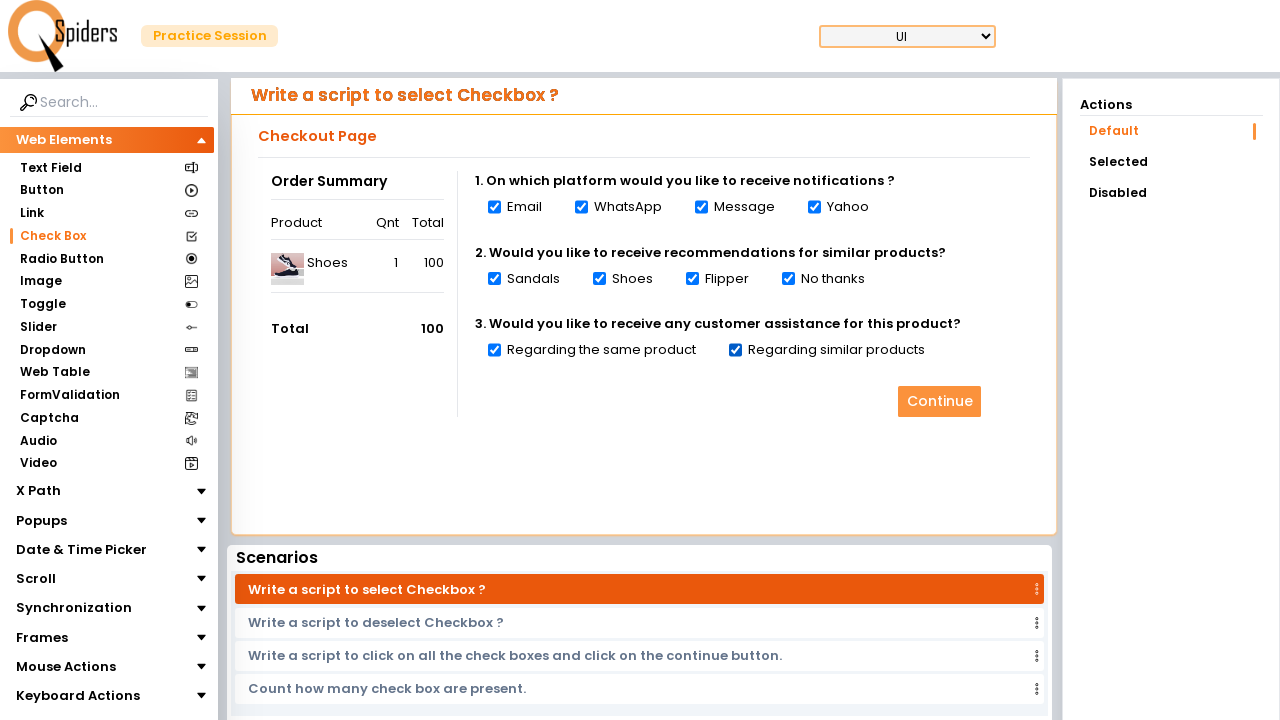